Navigates to Kelley Blue Book website and verifies the page title matches the expected value

Starting URL: https://www.kbb.com/

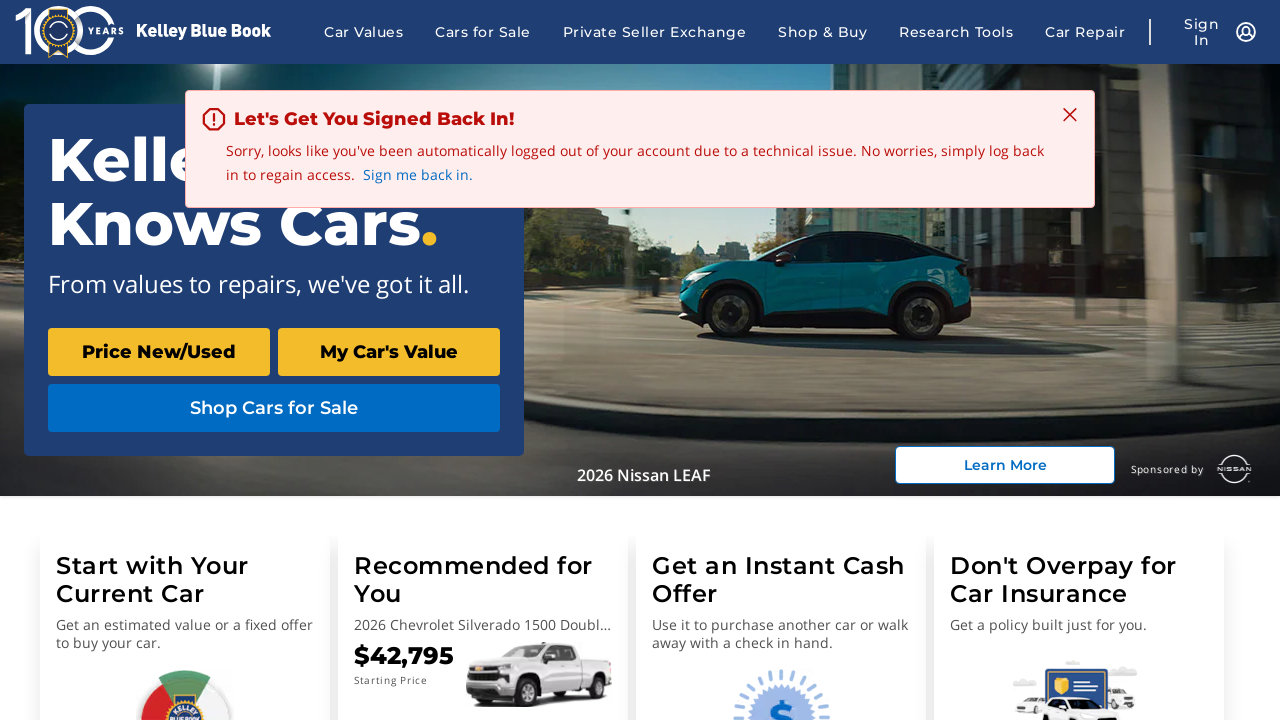

Navigated to Kelley Blue Book website
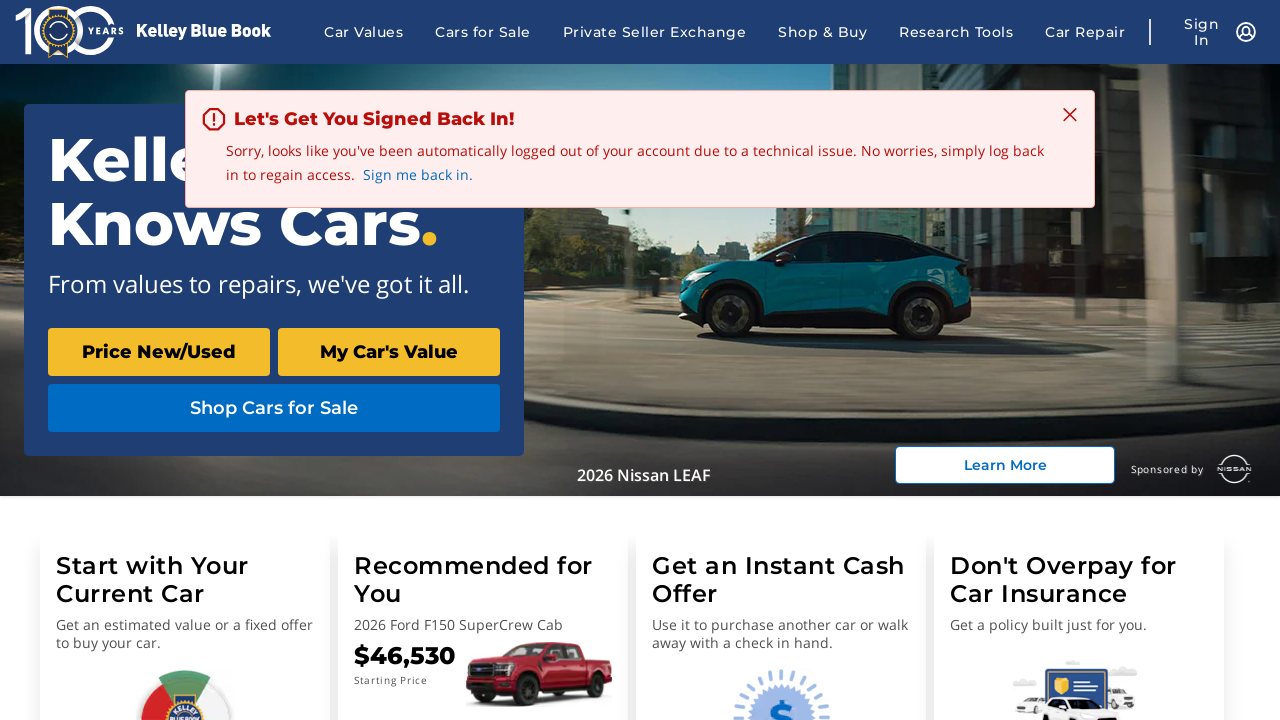

Retrieved page title
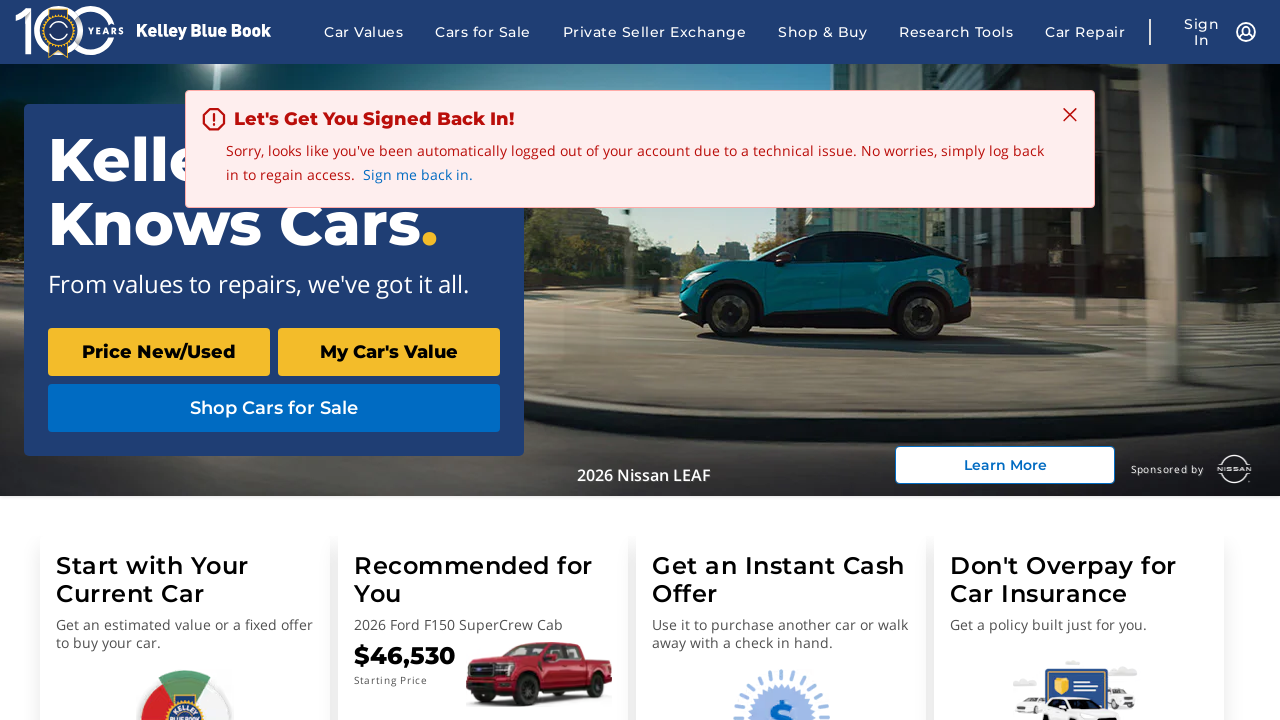

Verified page title matches expected value
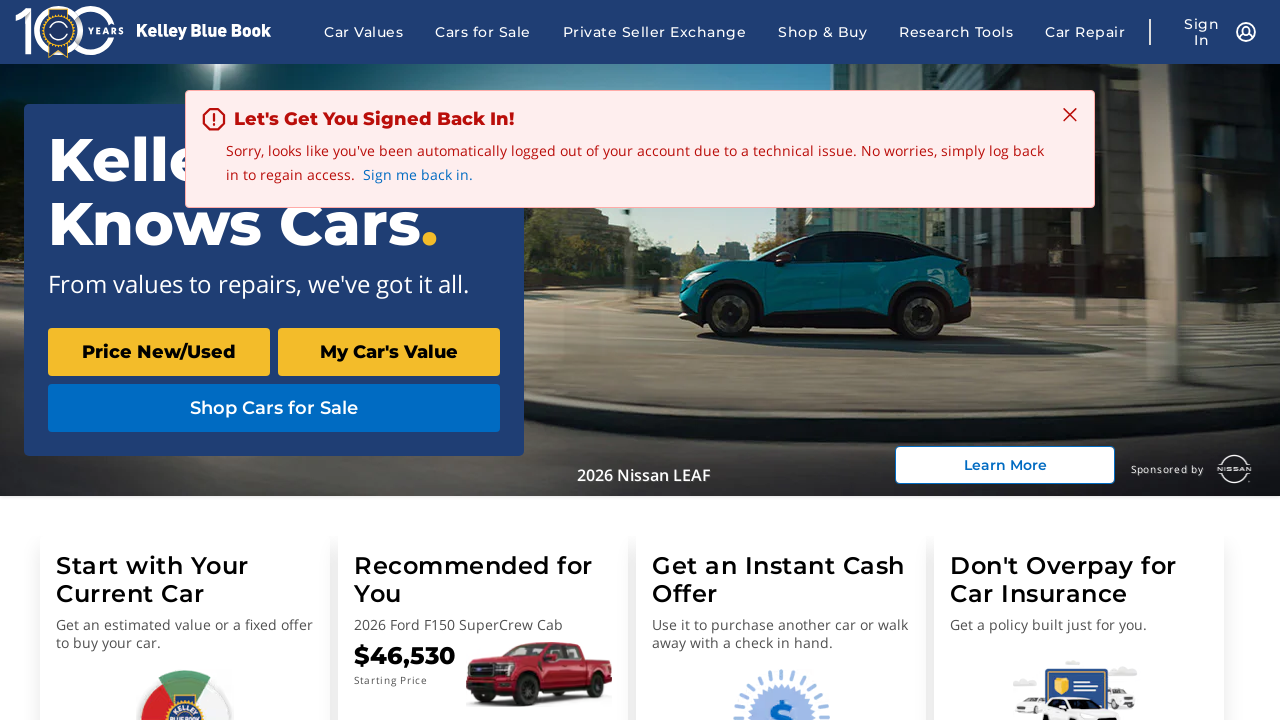

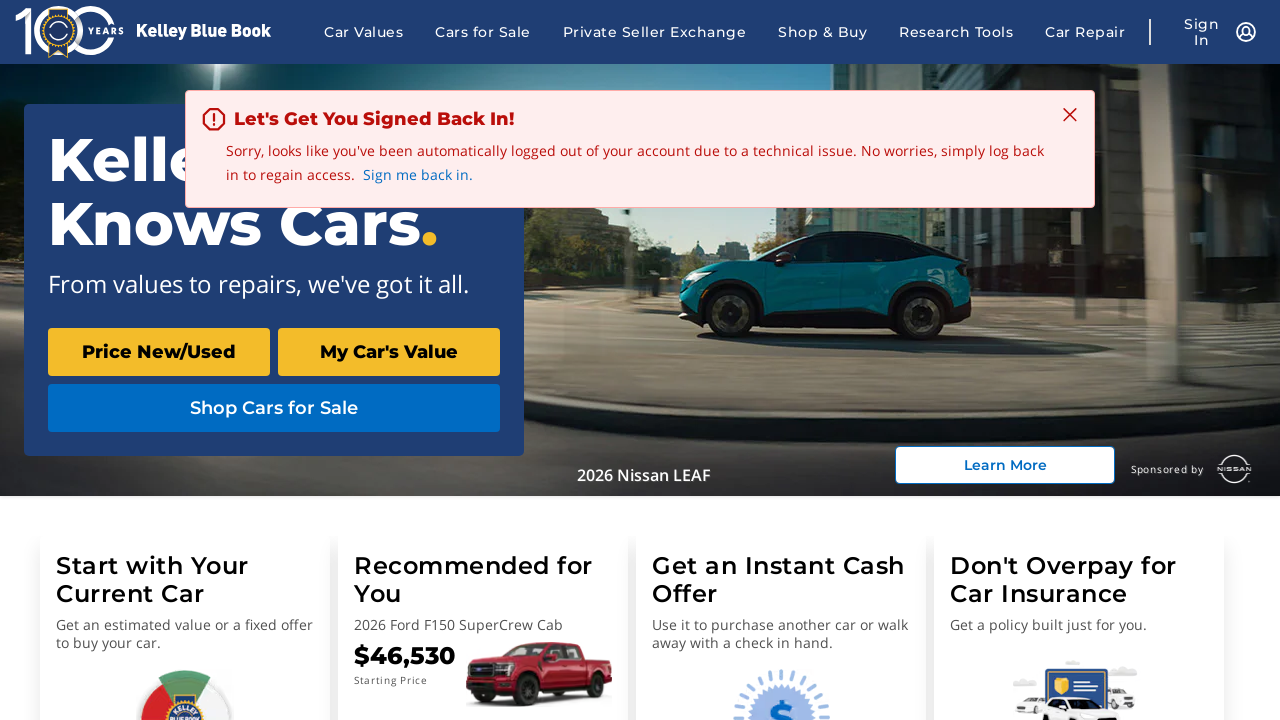